Tests various link types on the DemoQA links page by clicking on different links including Home, Created, No Content, Moved, Bad Request, Unauthorized, Forbidden, and Not Found links to verify they trigger appropriate responses.

Starting URL: https://demoqa.com/links

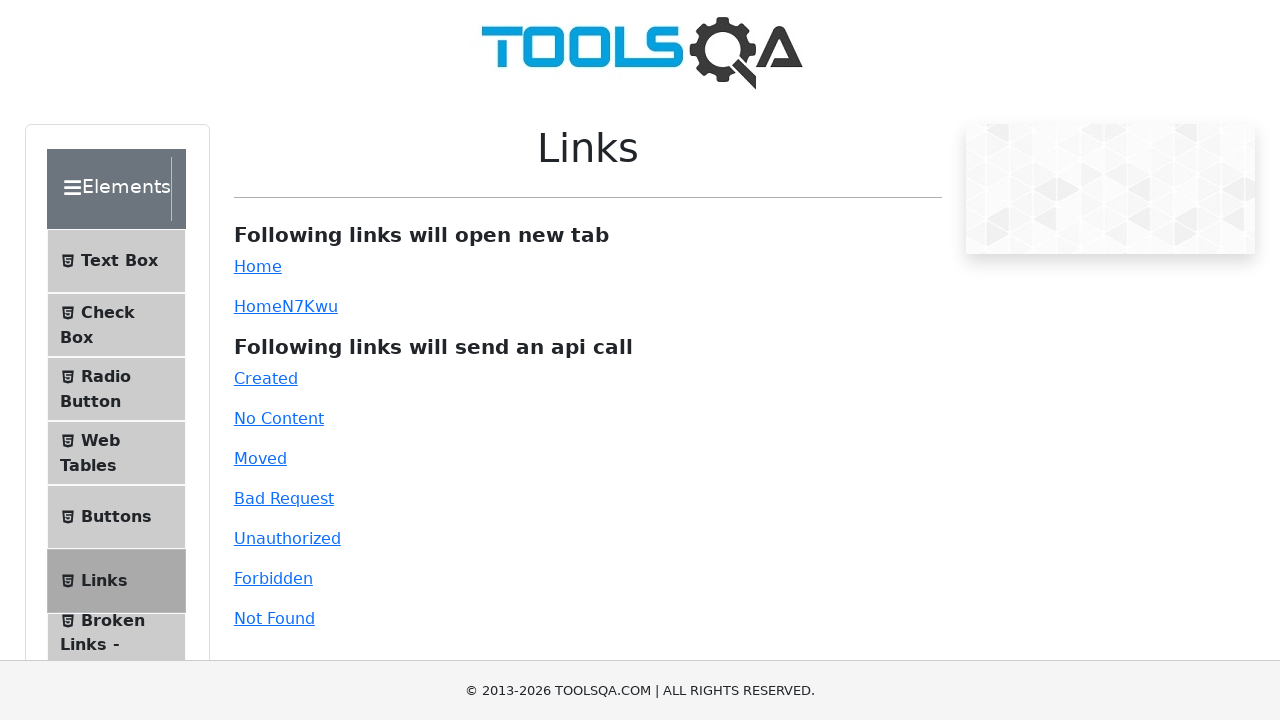

Clicked the first Home link (simpleLink) at (258, 266) on a#simpleLink
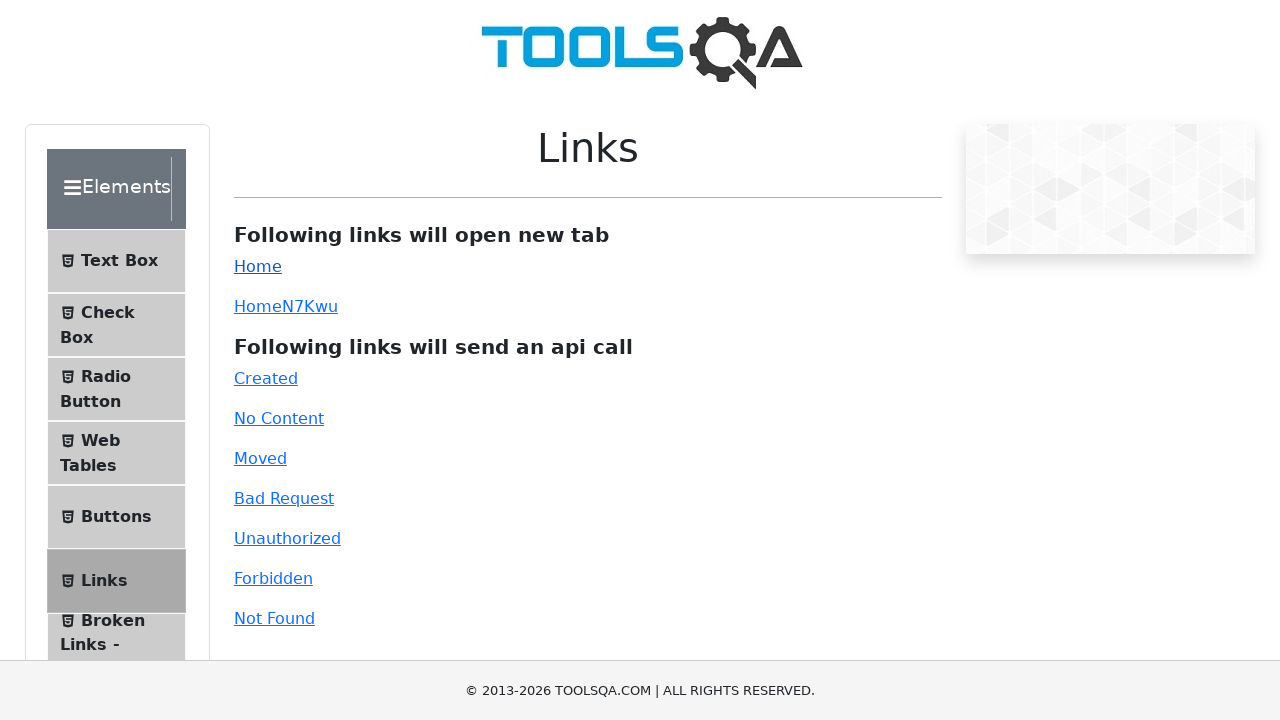

Clicked the second Home link with dynamic id (dynamicLink) at (258, 306) on a#dynamicLink
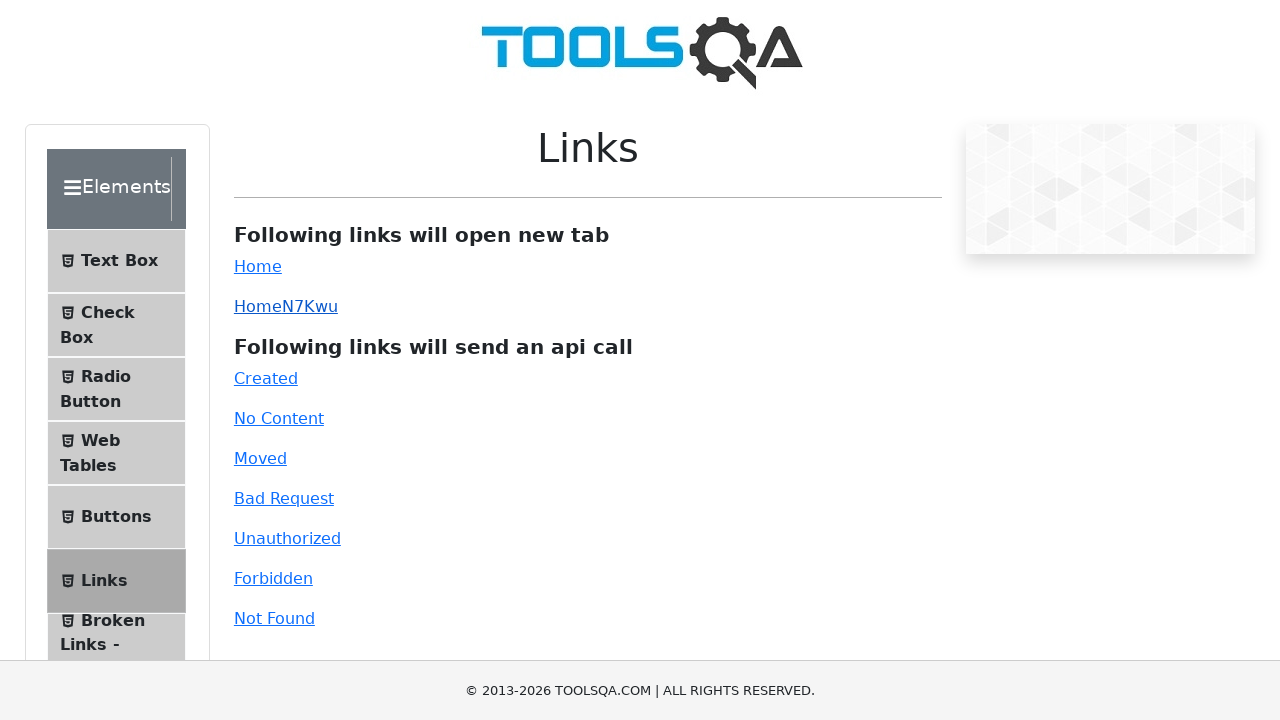

Clicked the Created link (API call link) at (266, 378) on a#created
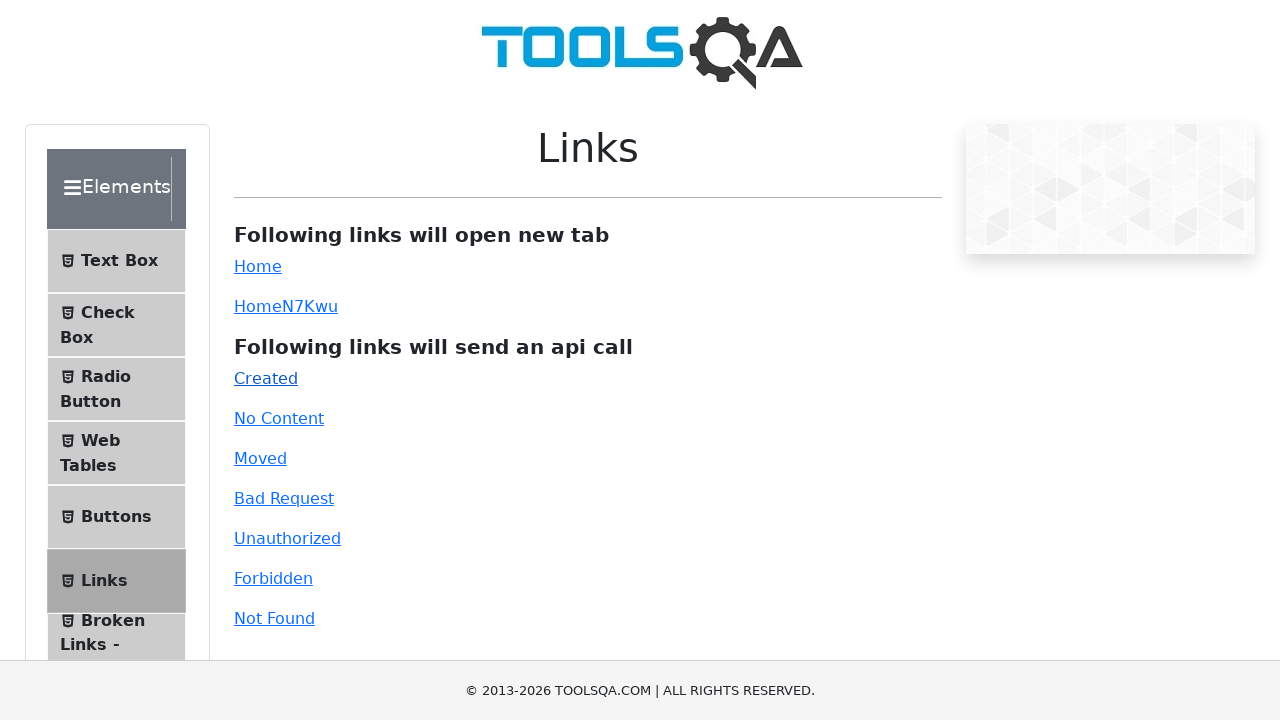

Clicked the No Content link at (279, 418) on a#no-content
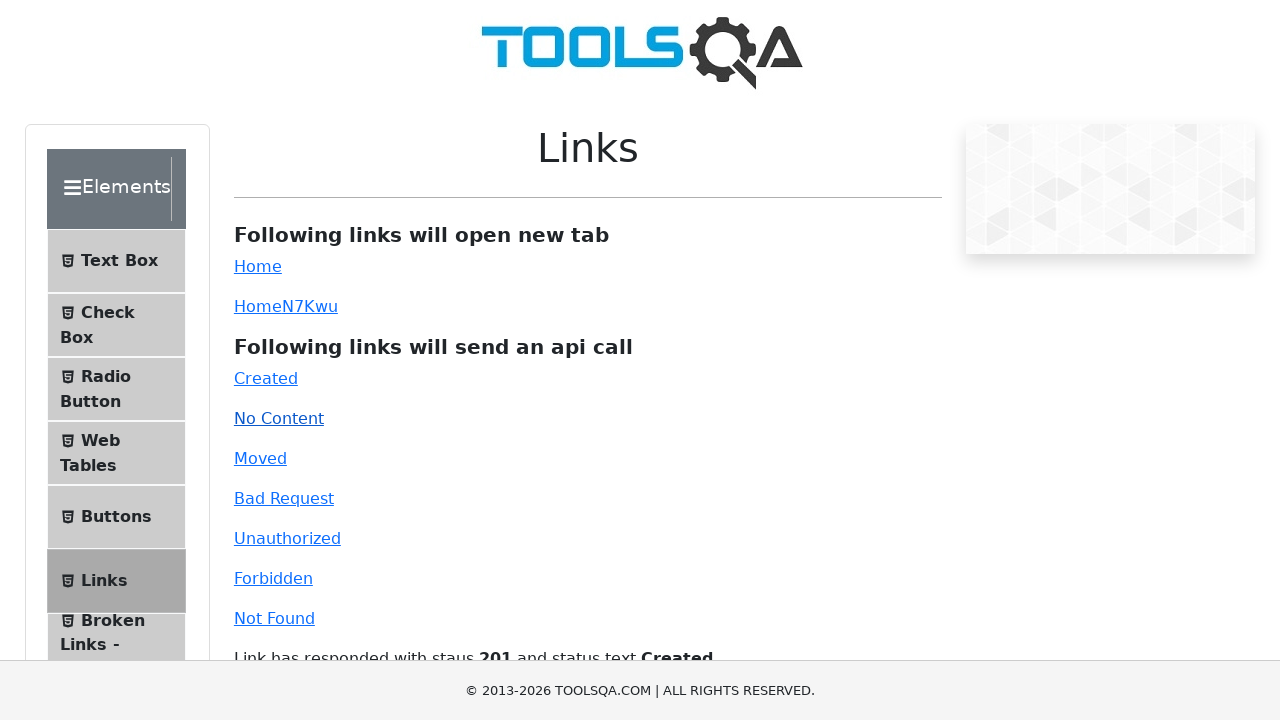

Clicked the Moved link at (260, 458) on a#moved
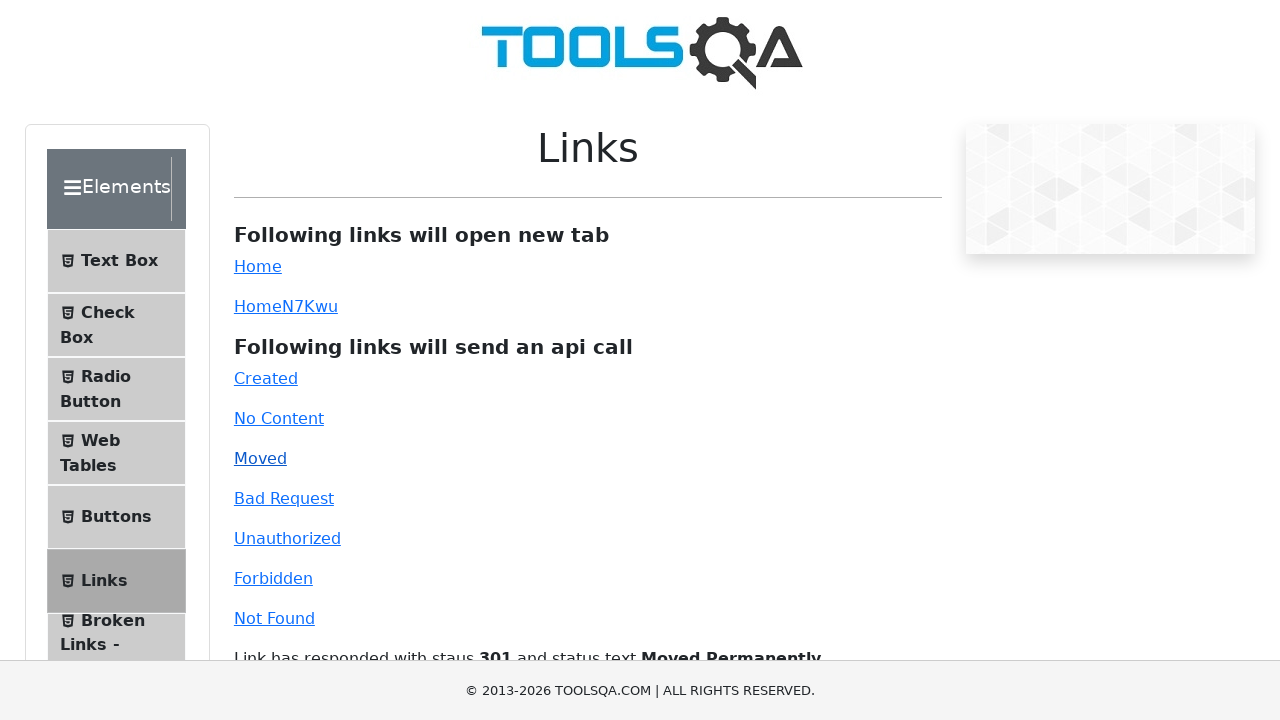

Clicked the Bad Request link at (284, 498) on a#bad-request
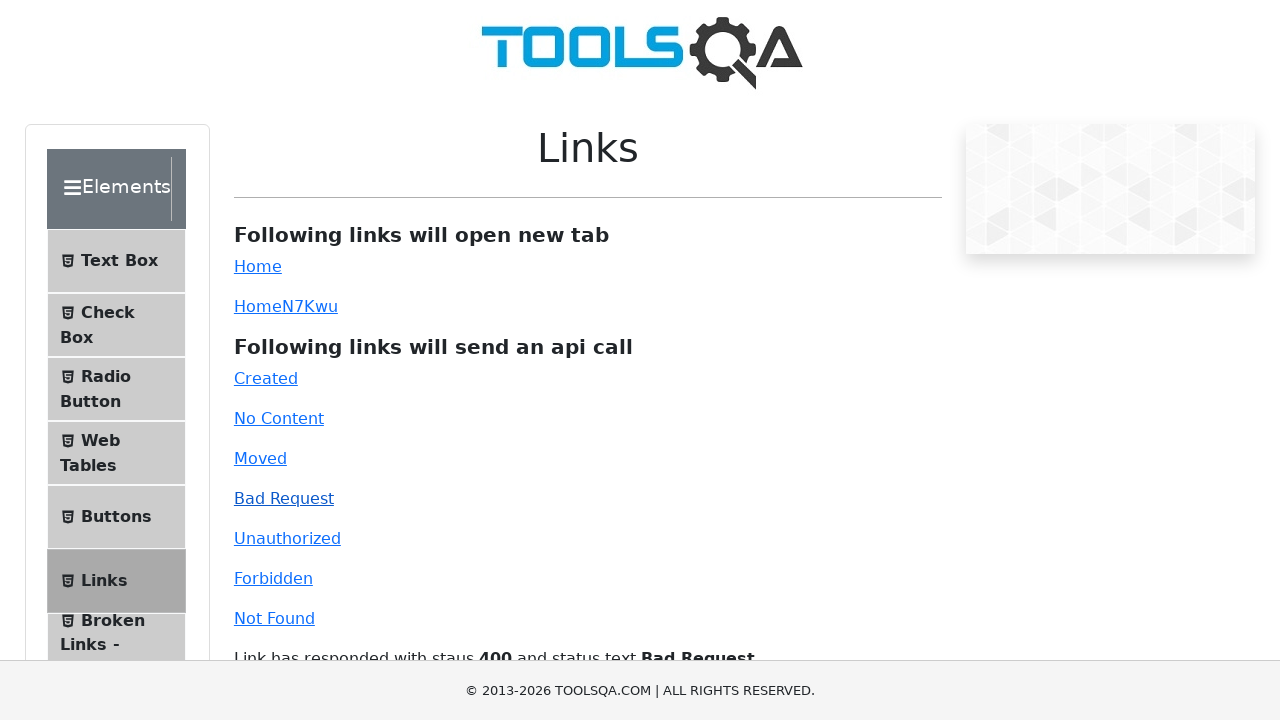

Clicked the Unauthorized link at (287, 538) on a#unauthorized
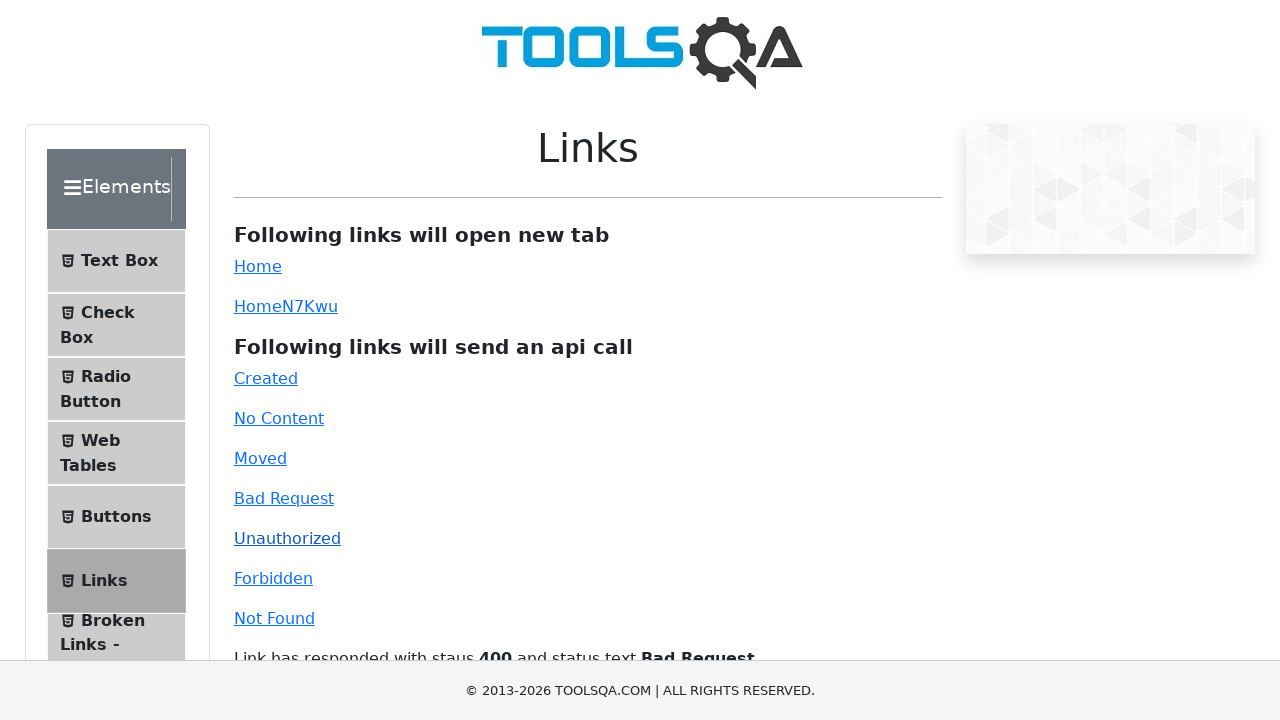

Scrolled down to bottom of page to access remaining links
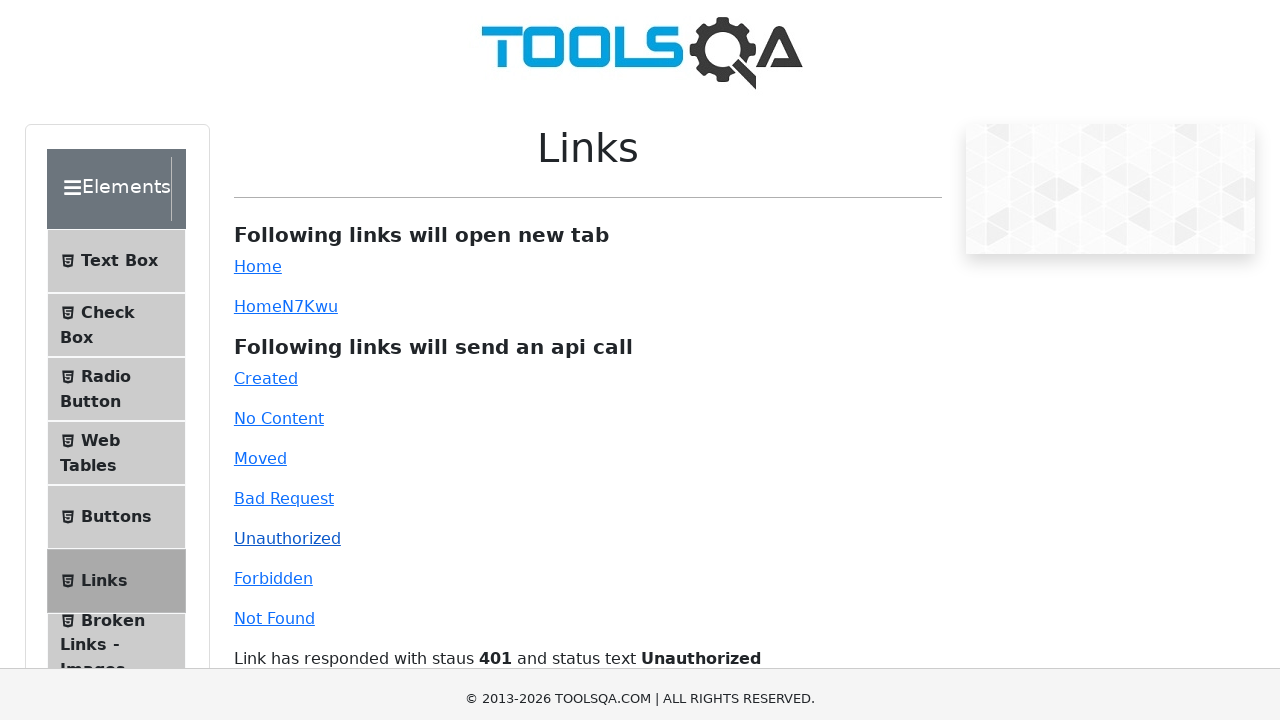

Clicked the Forbidden link at (273, 360) on a#forbidden
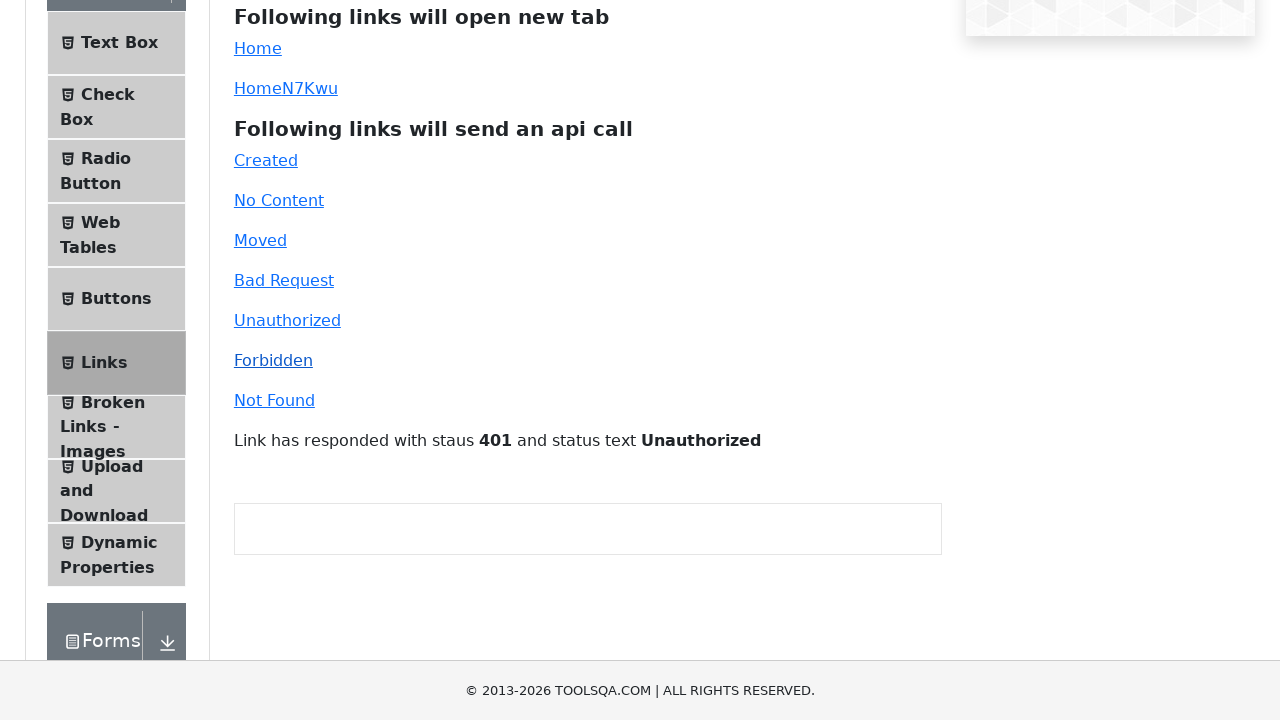

Clicked the Not Found link (invalid-url) at (274, 400) on a#invalid-url
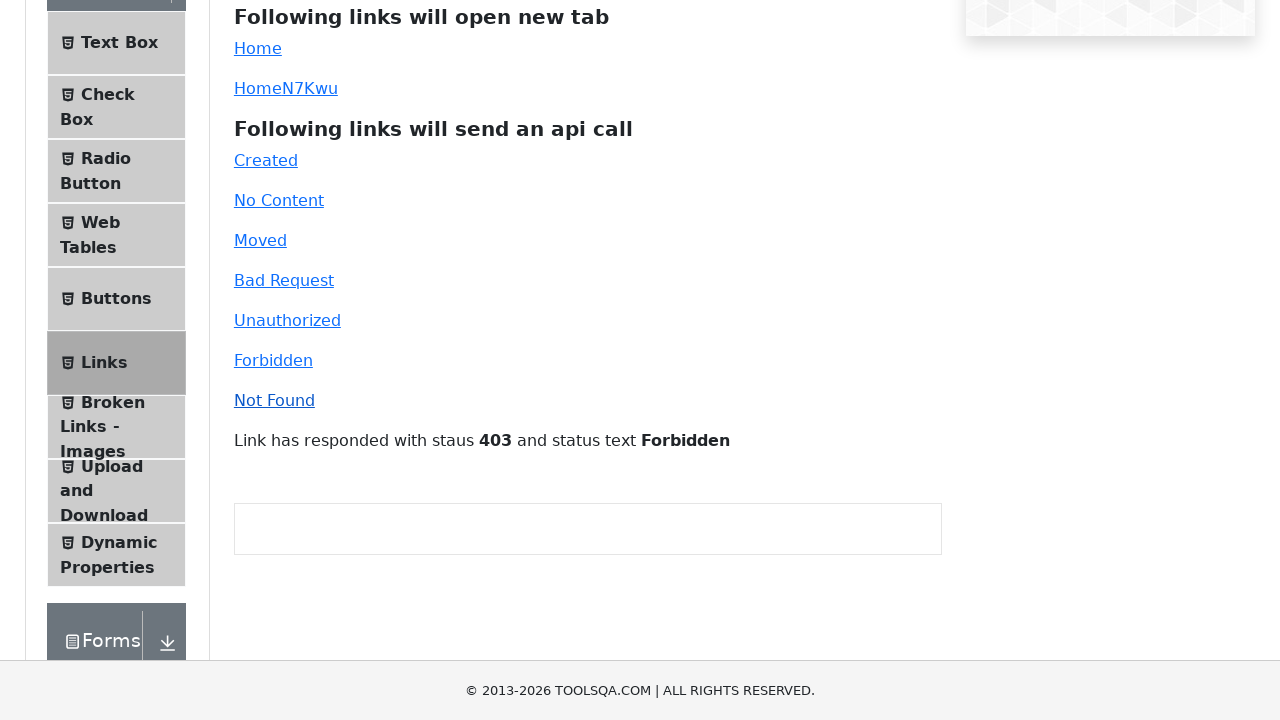

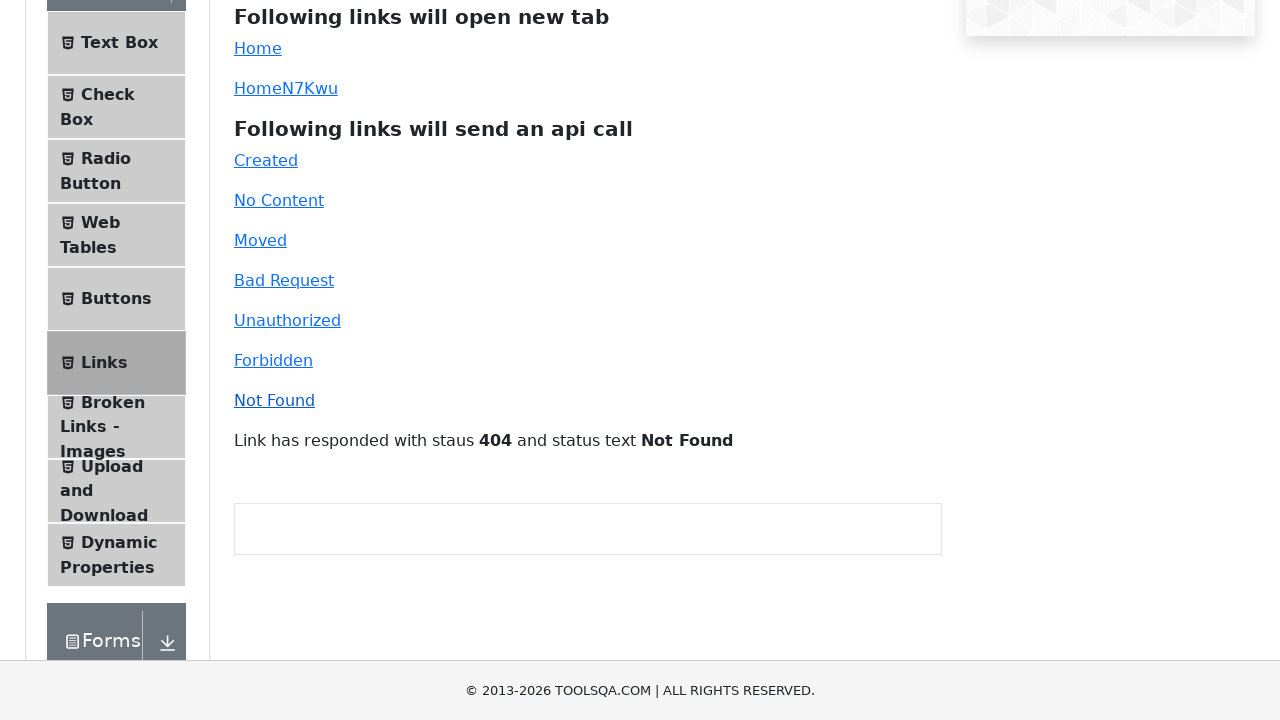